Tests password field with emojis and special characters at greater length

Starting URL: https://buggy.justtestit.org/register

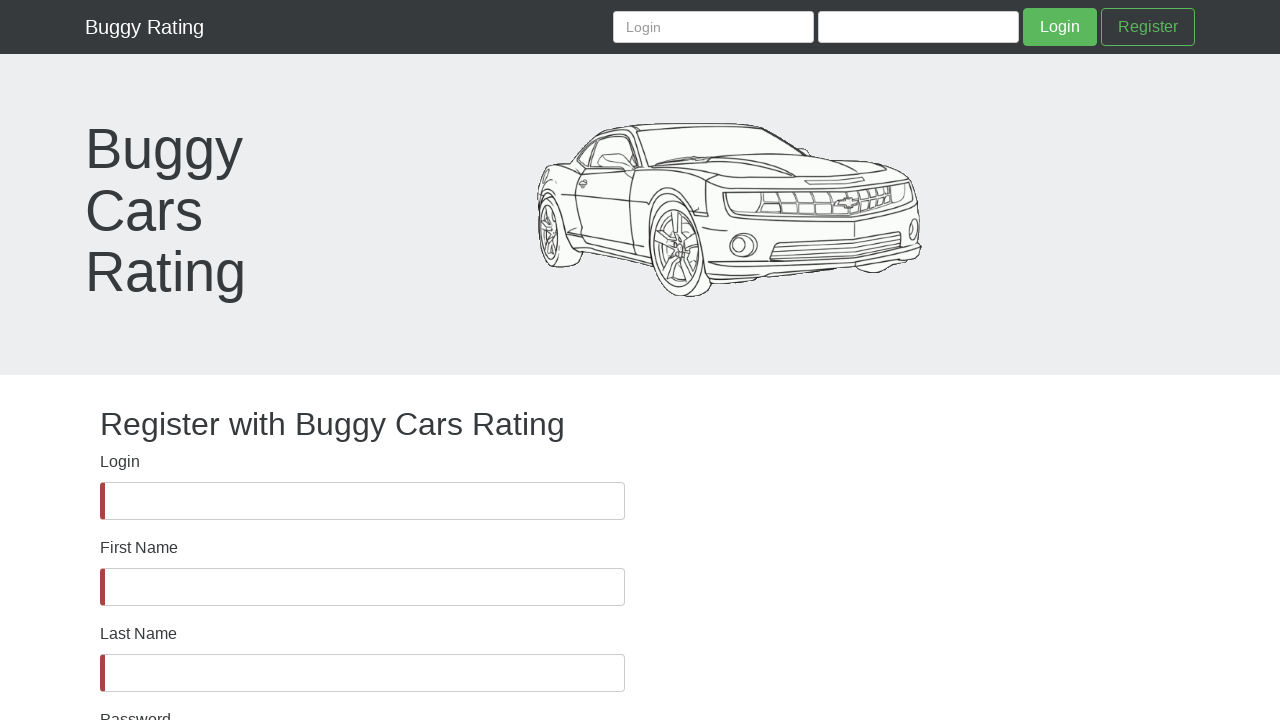

Password field is visible and ready
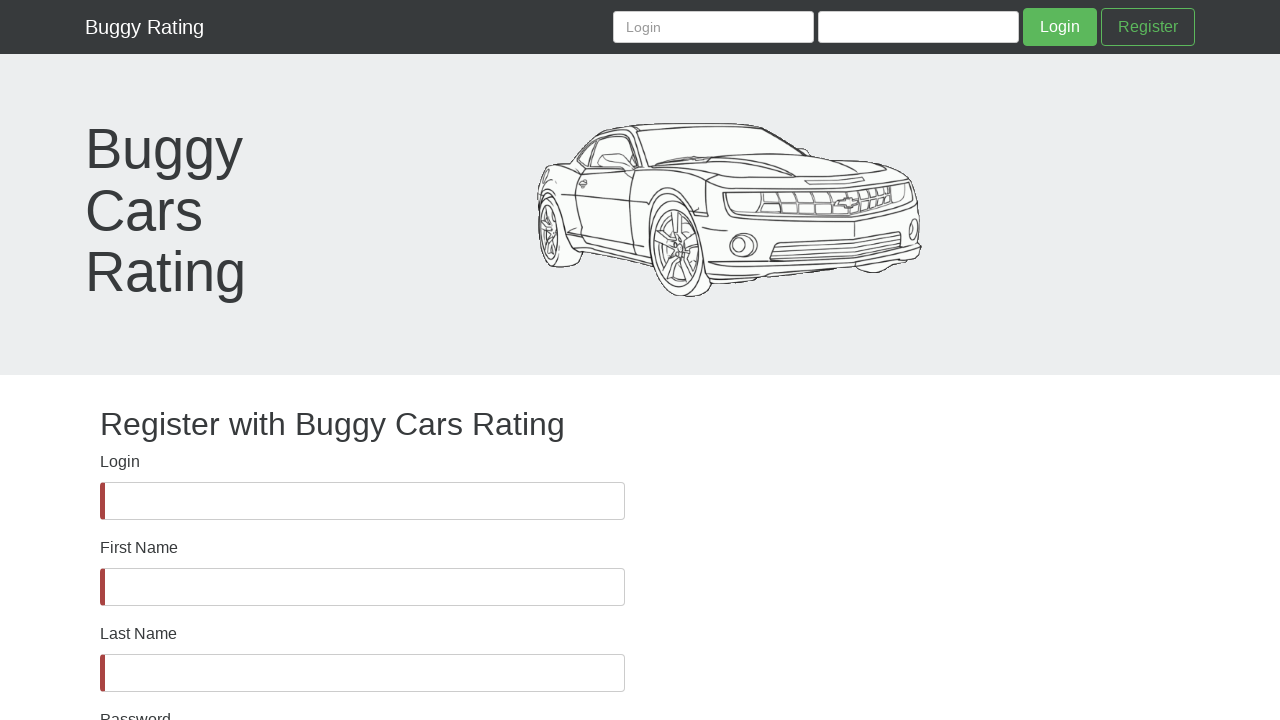

Filled password field with emojis and special characters (length > 10) on #password
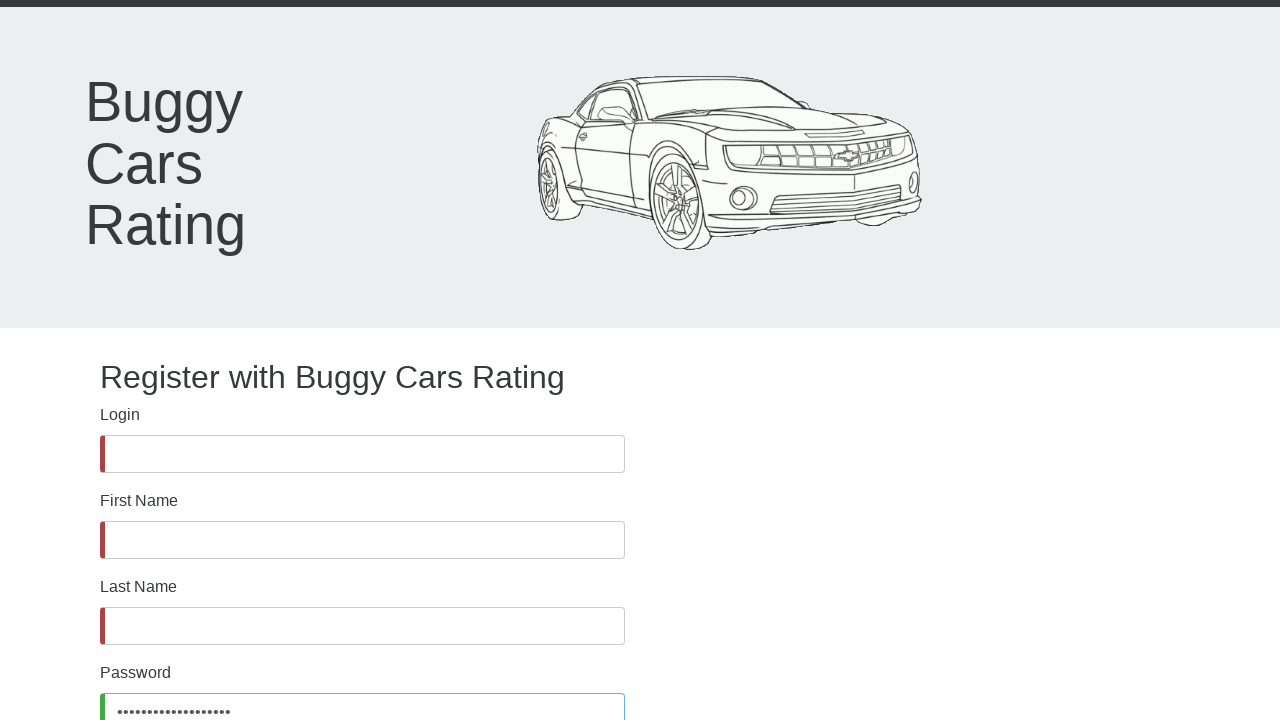

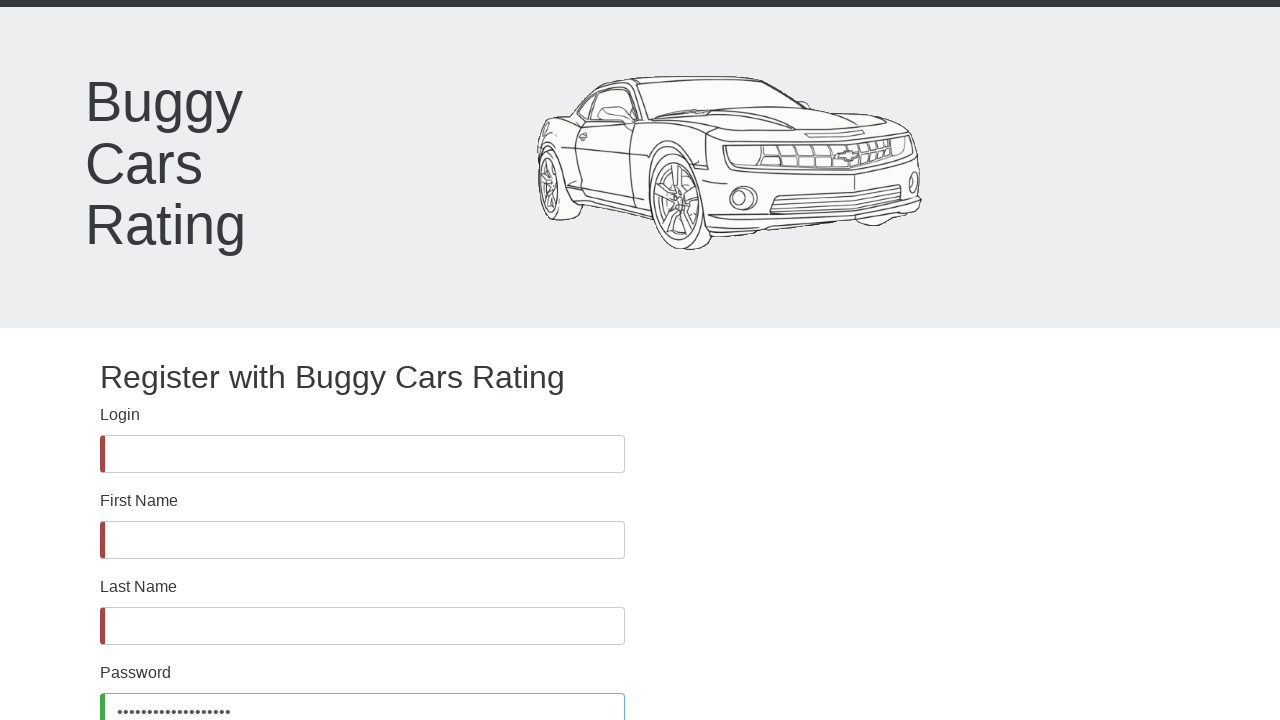